Navigates to a practice automation page, scrolls to a web table, and interacts with table elements to verify table structure and content

Starting URL: https://rahulshettyacademy.com/AutomationPractice/

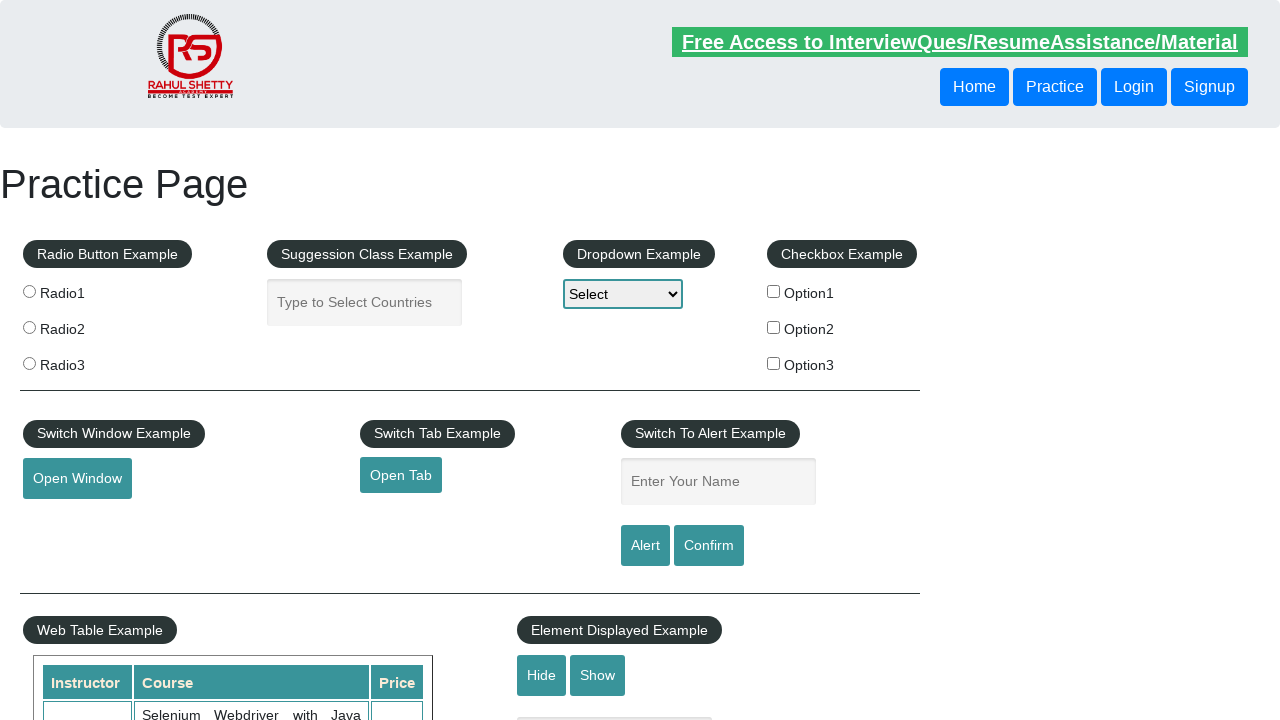

Located Web Table Example legend
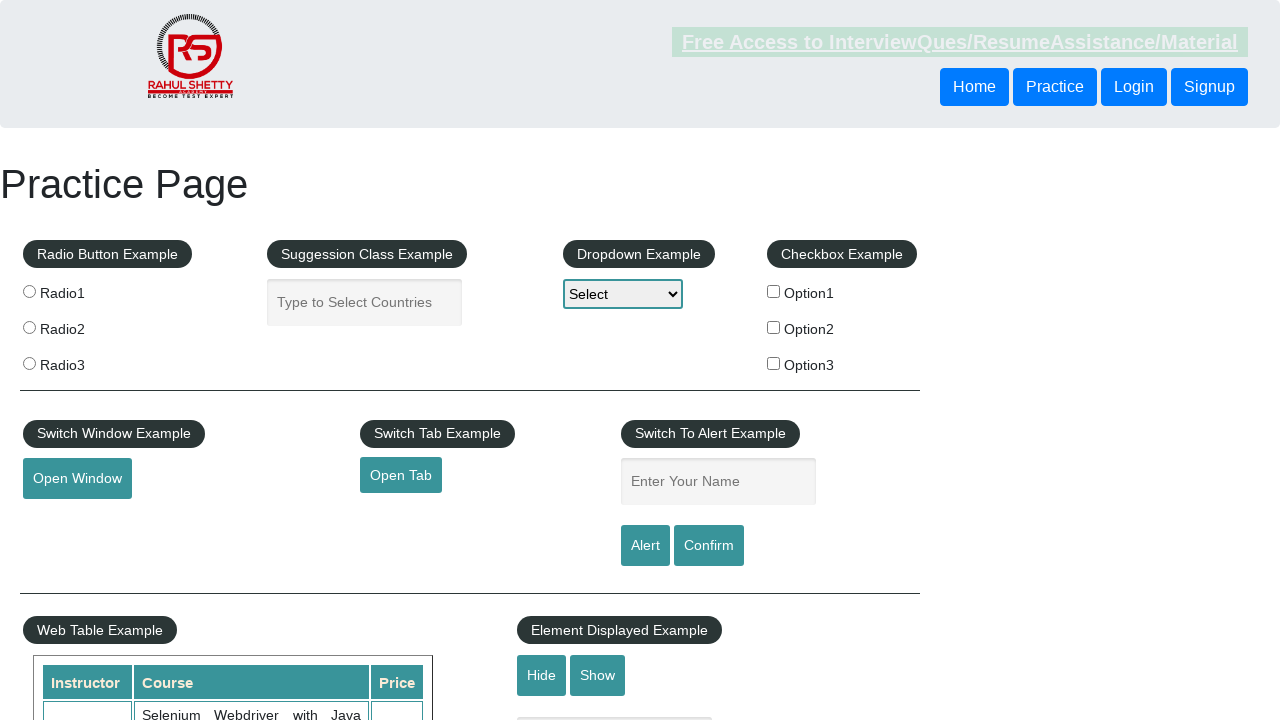

Scrolled to Web Table Example section
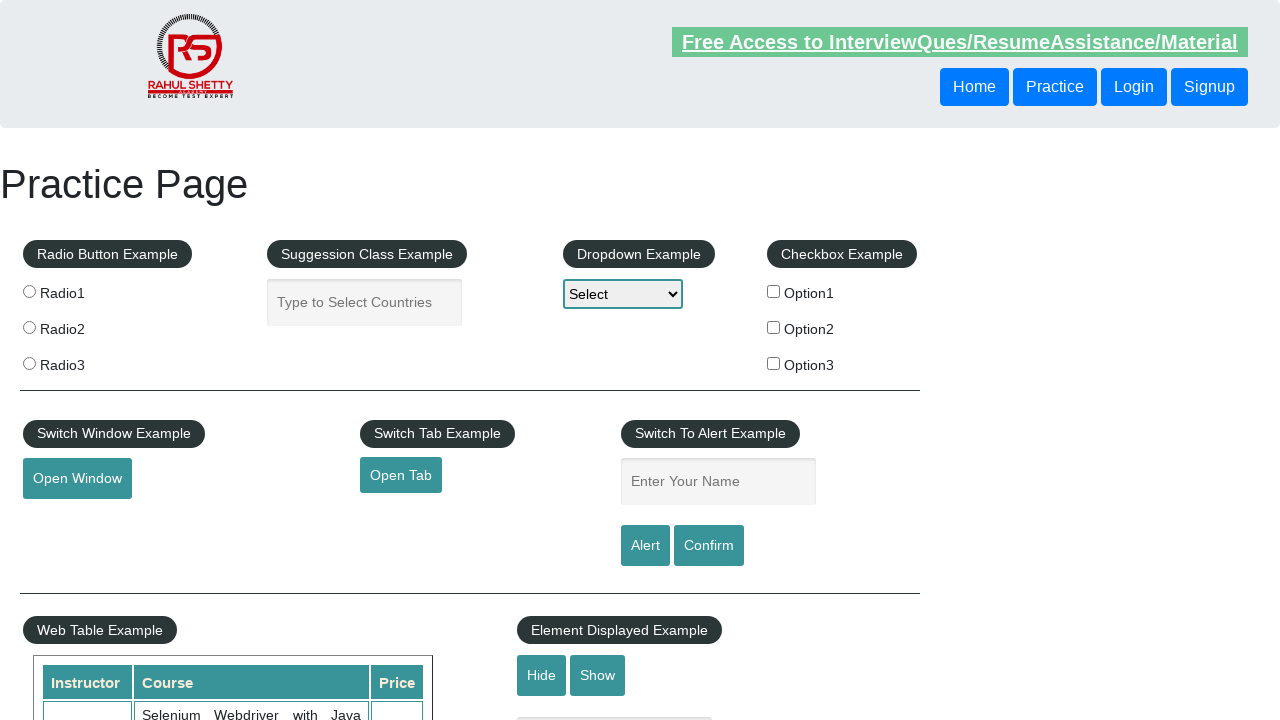

Retrieved all rows from first column of table
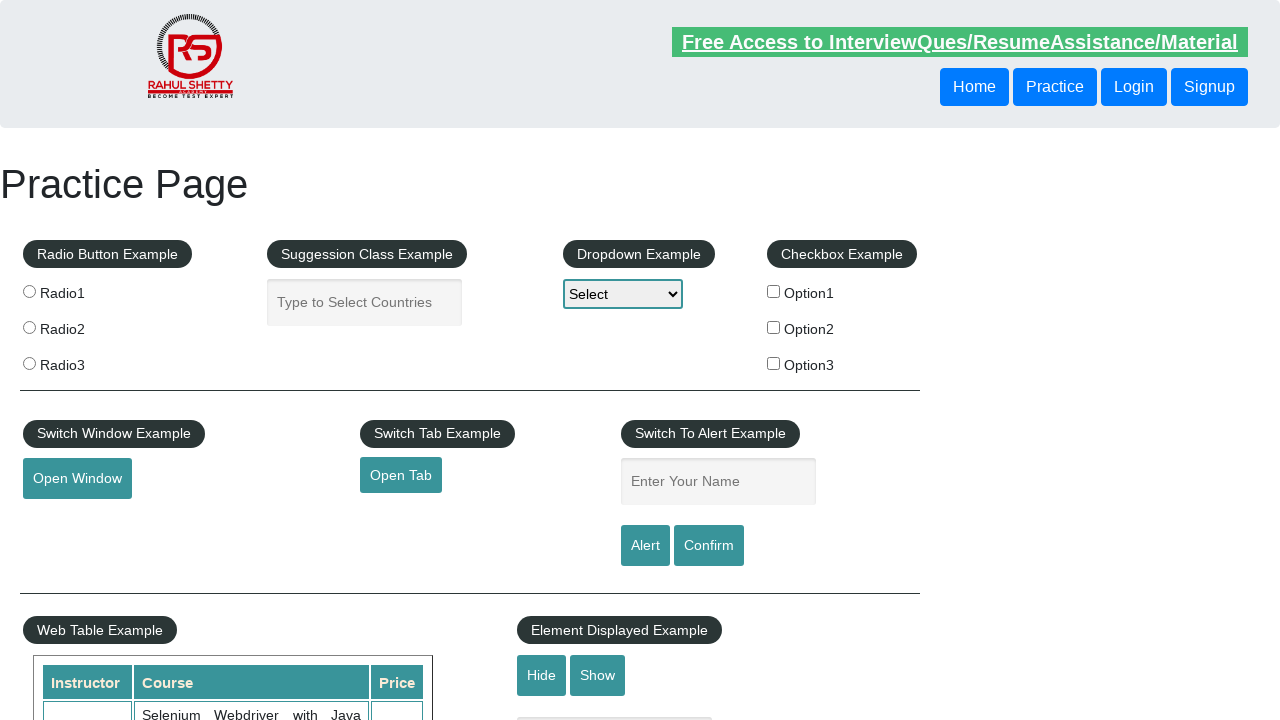

Counted table rows: 10 rows found
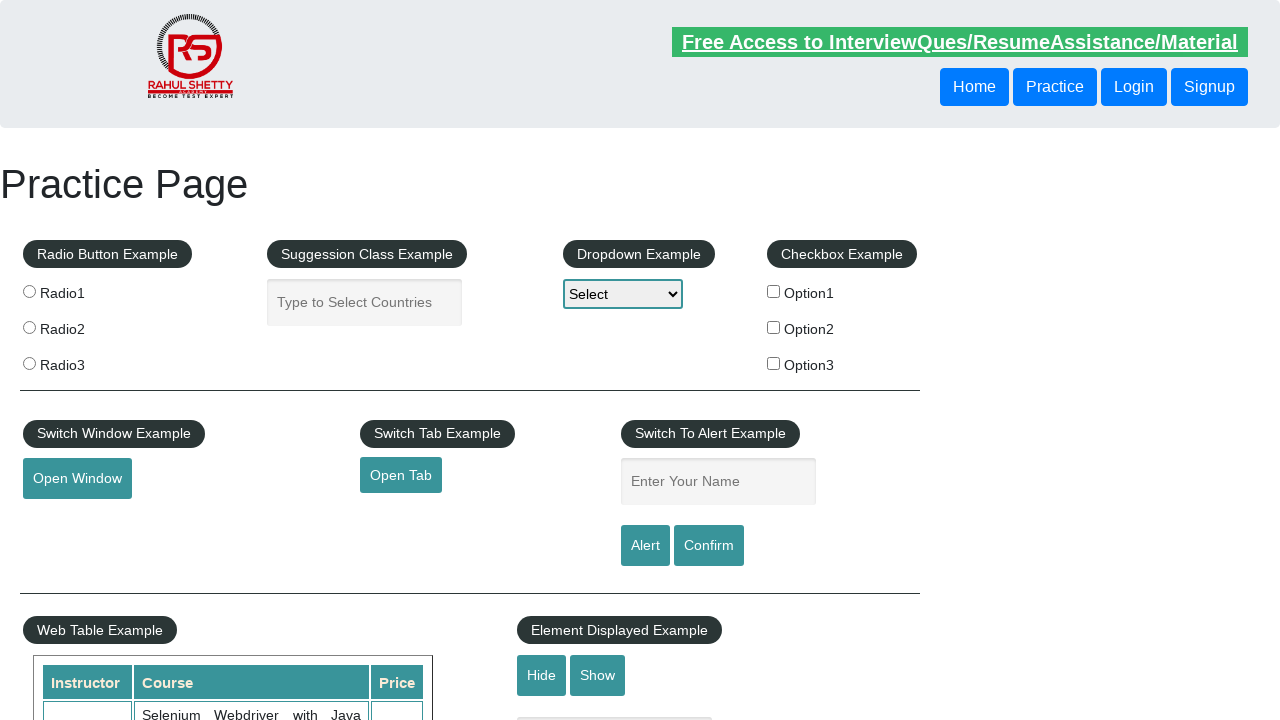

Retrieved all column headers from table
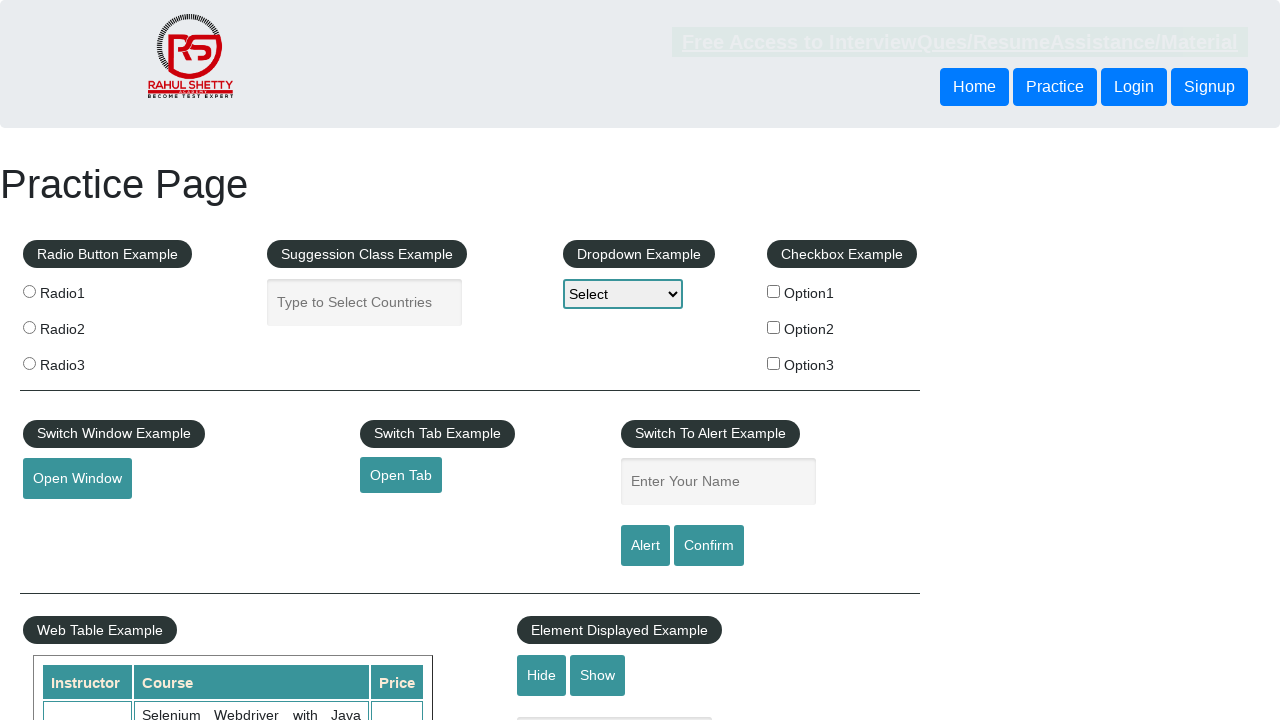

Counted table columns: 3 columns found
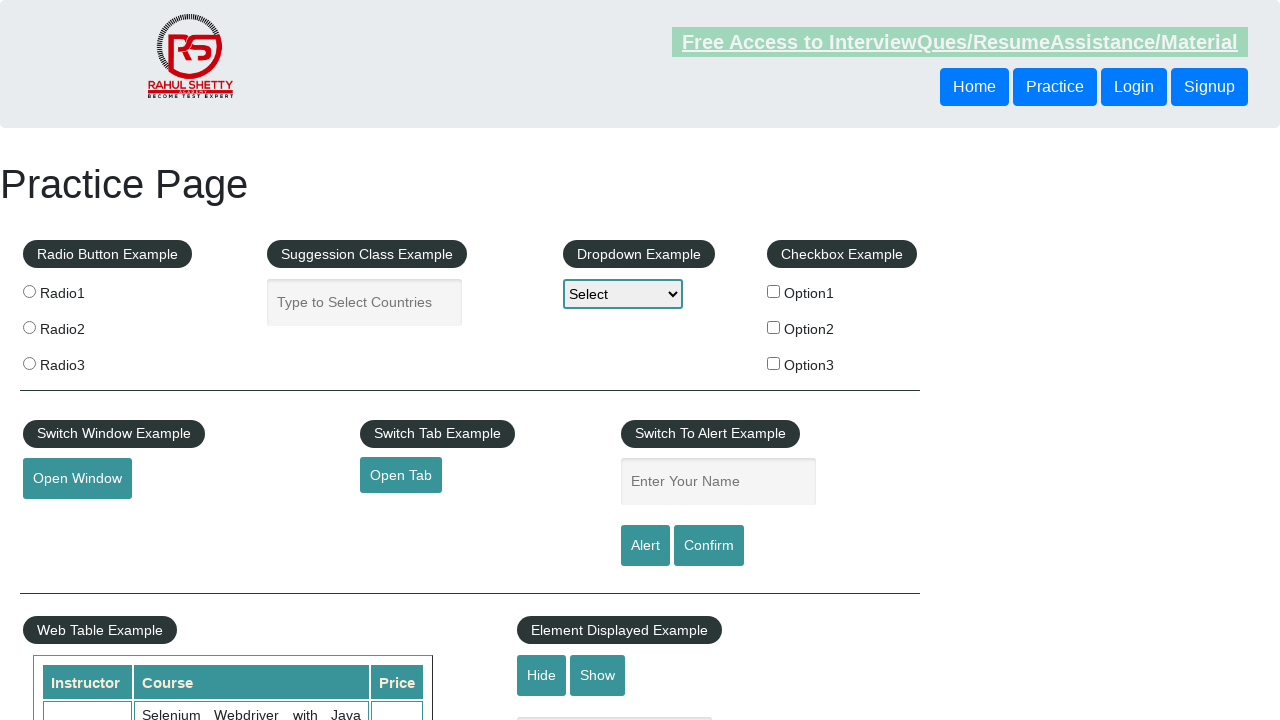

Retrieved all table rows
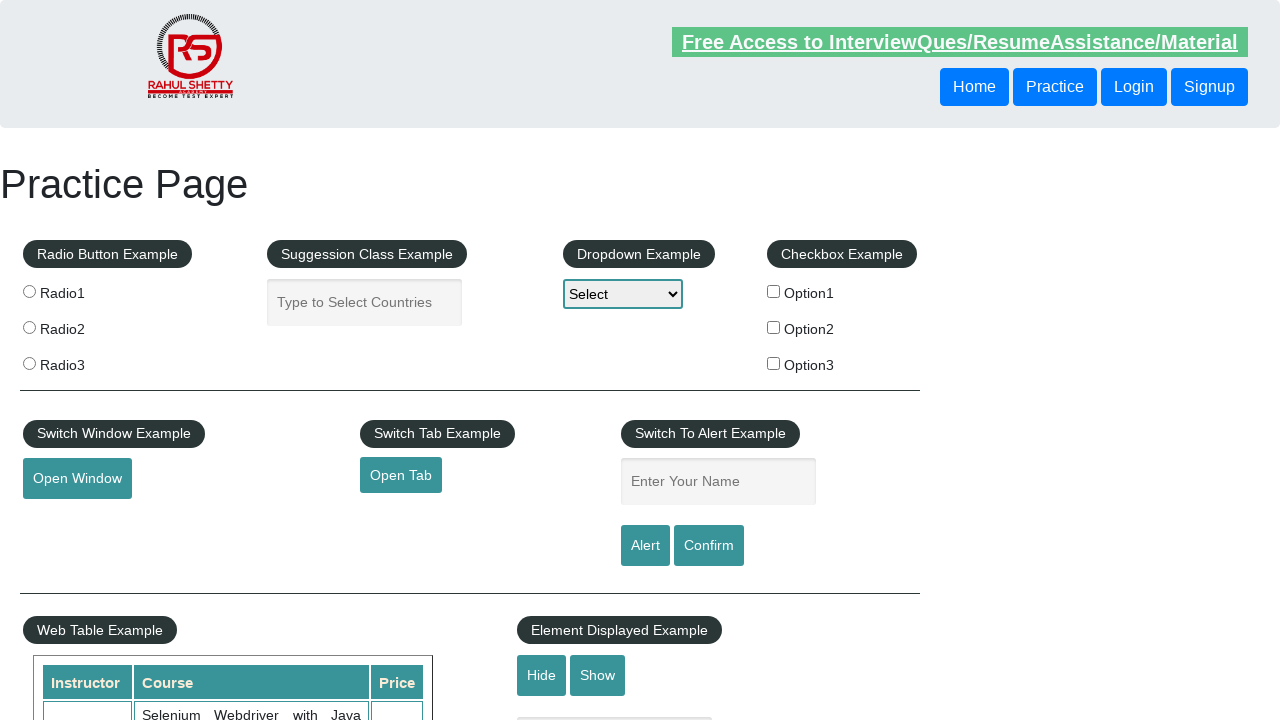

Extracted text from third row: 
                            Rahul Shetty
                            Learn SQL in Practical + Database Testing from Scratch
                            25
                        
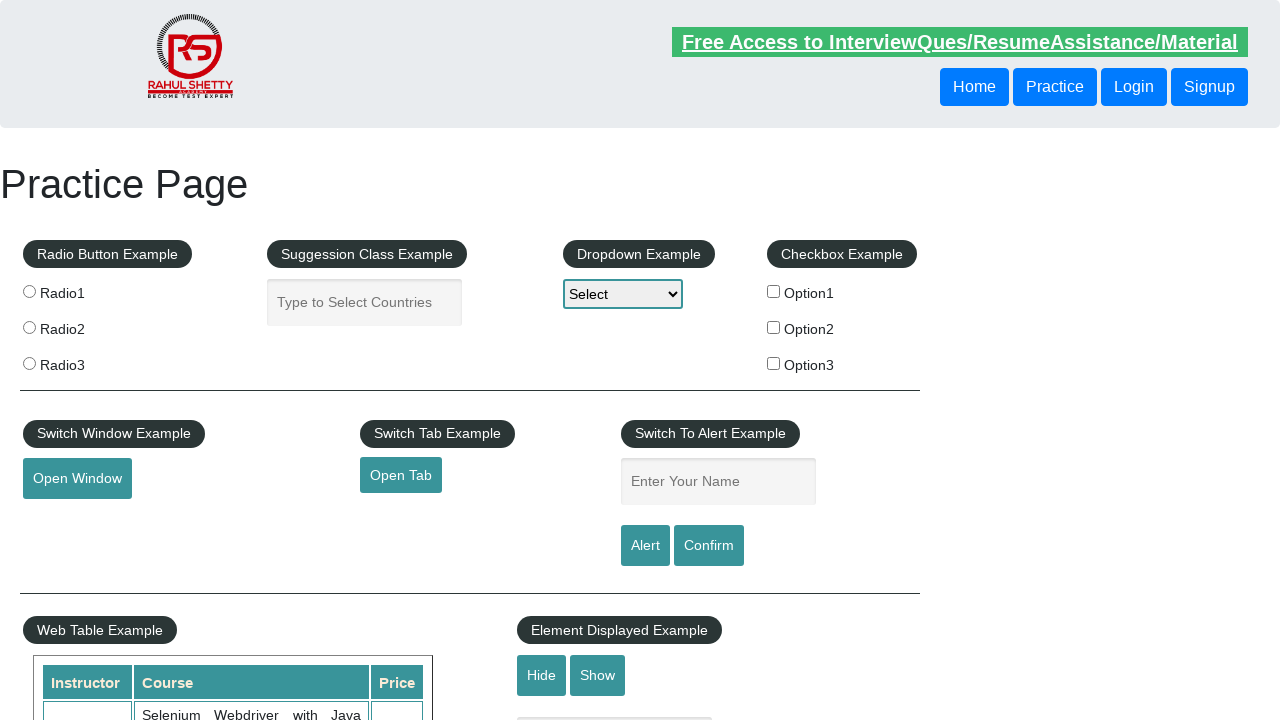

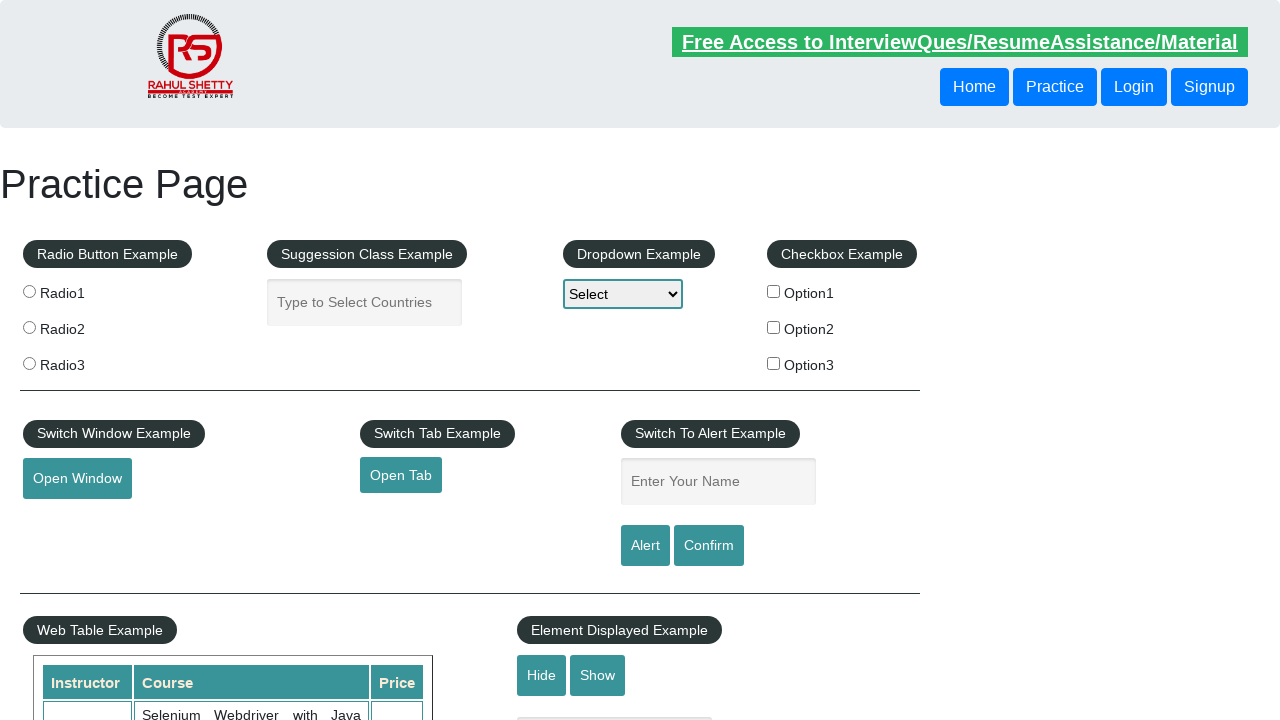